Navigates to JPL Space page and clicks the full image button to view the featured image

Starting URL: https://data-class-jpl-space.s3.amazonaws.com/JPL_Space/index.html

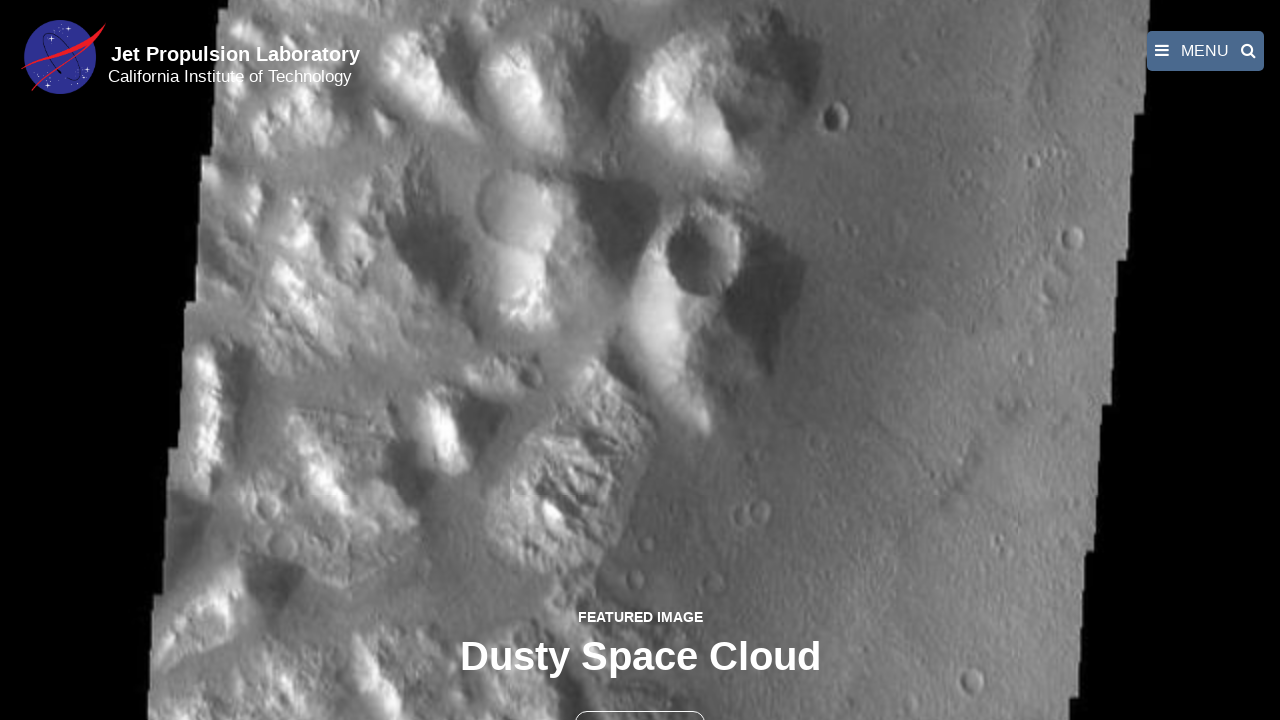

Navigated to JPL Space page
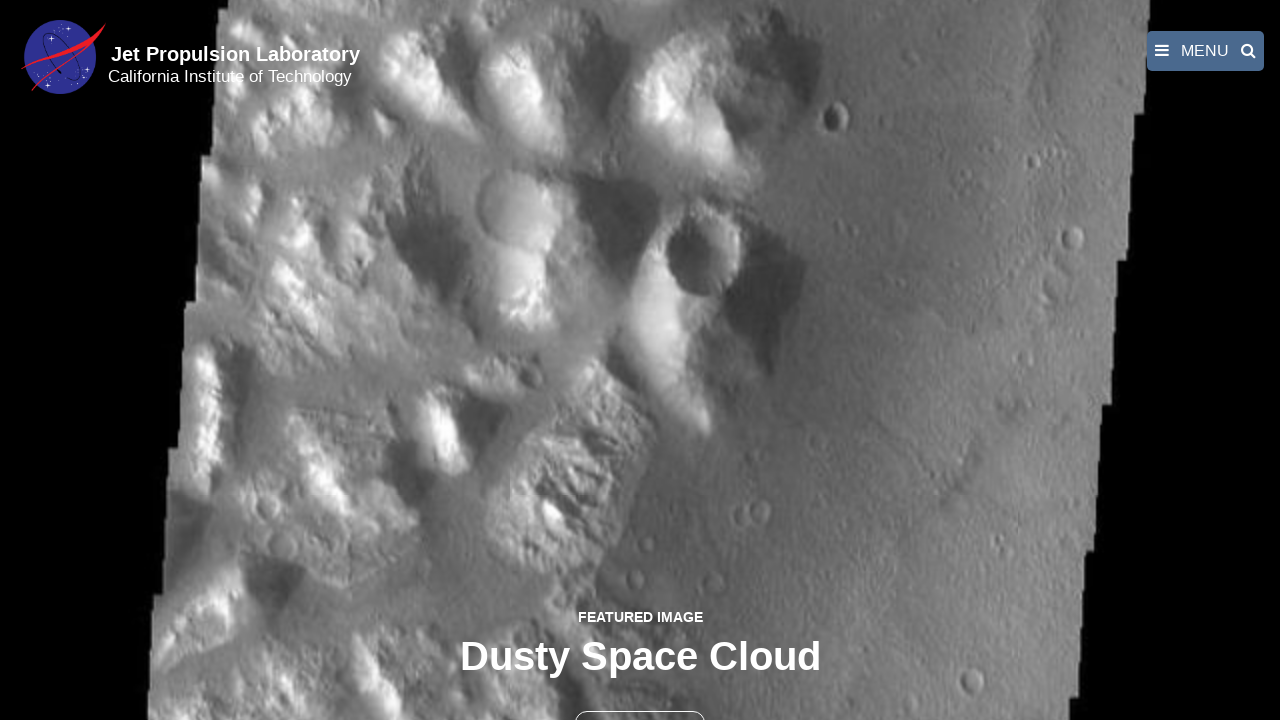

Clicked the full image button to view featured image at (640, 699) on button >> nth=1
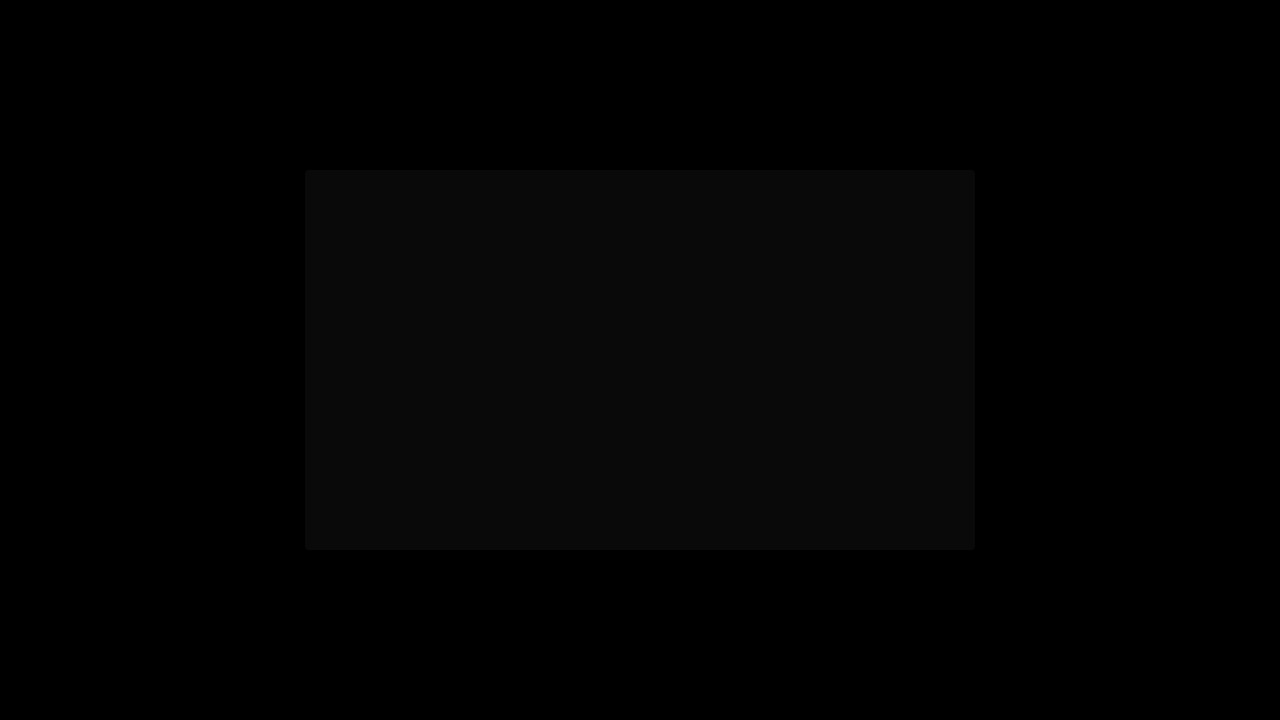

Featured image fully loaded and displayed
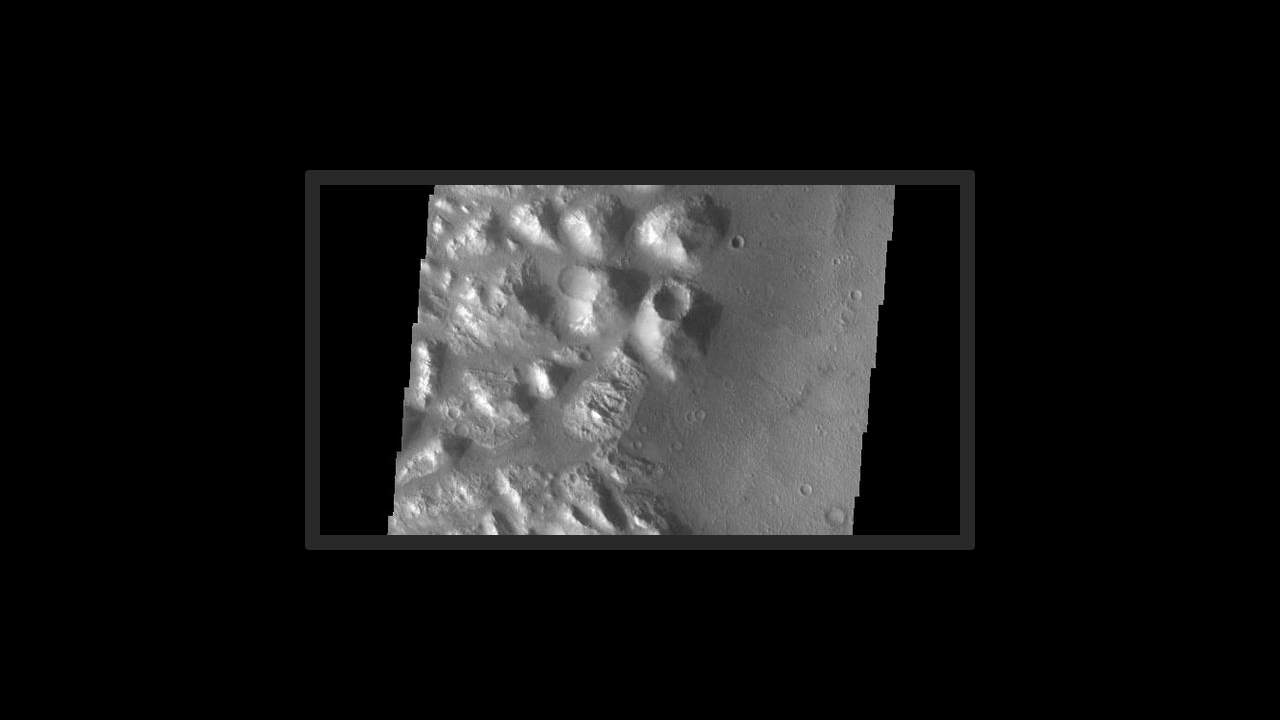

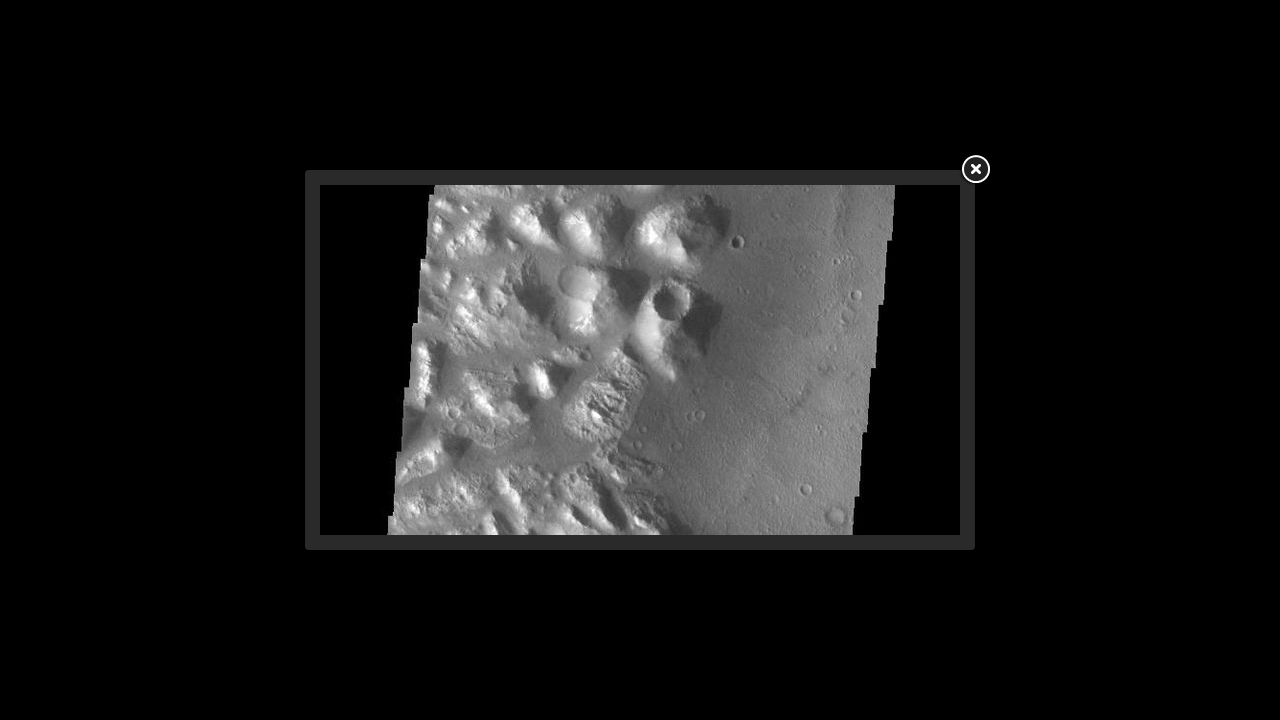